Tests scroll functionality on jQueryUI website by scrolling the page down, scrolling a specific sidebar element into view, and then scrolling back up.

Starting URL: https://jqueryui.com

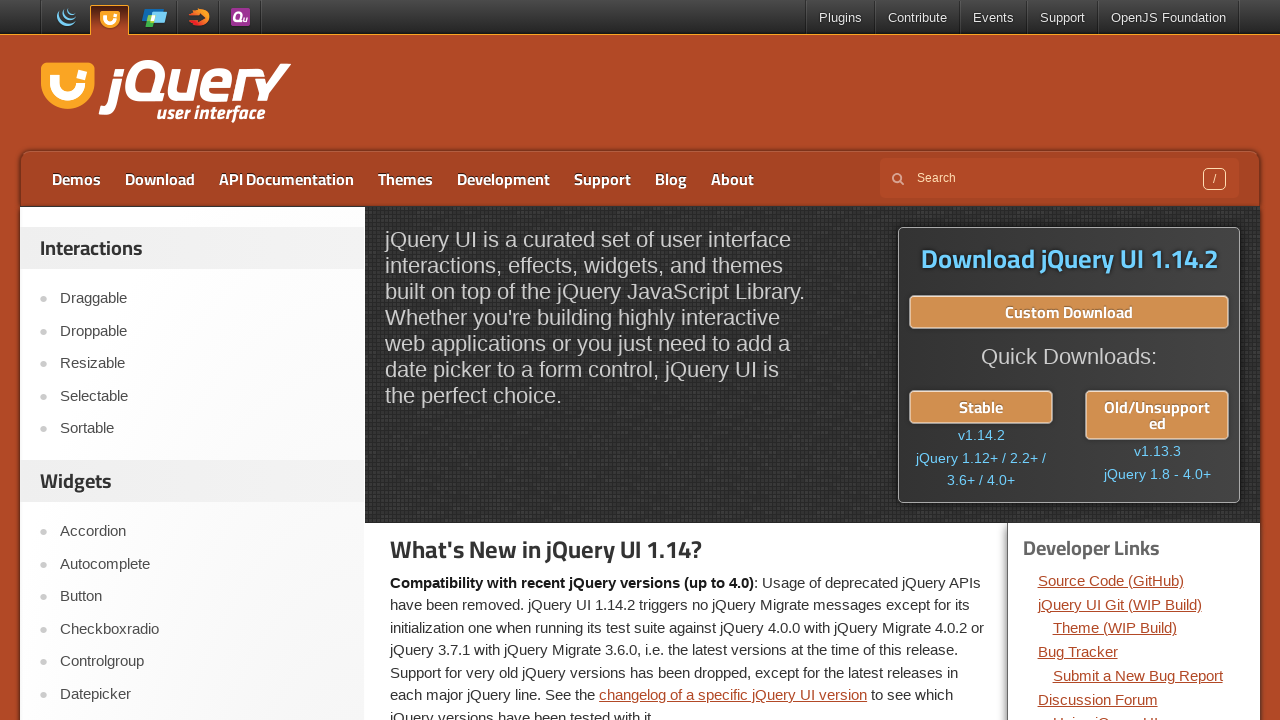

Set viewport size to 1920x1080
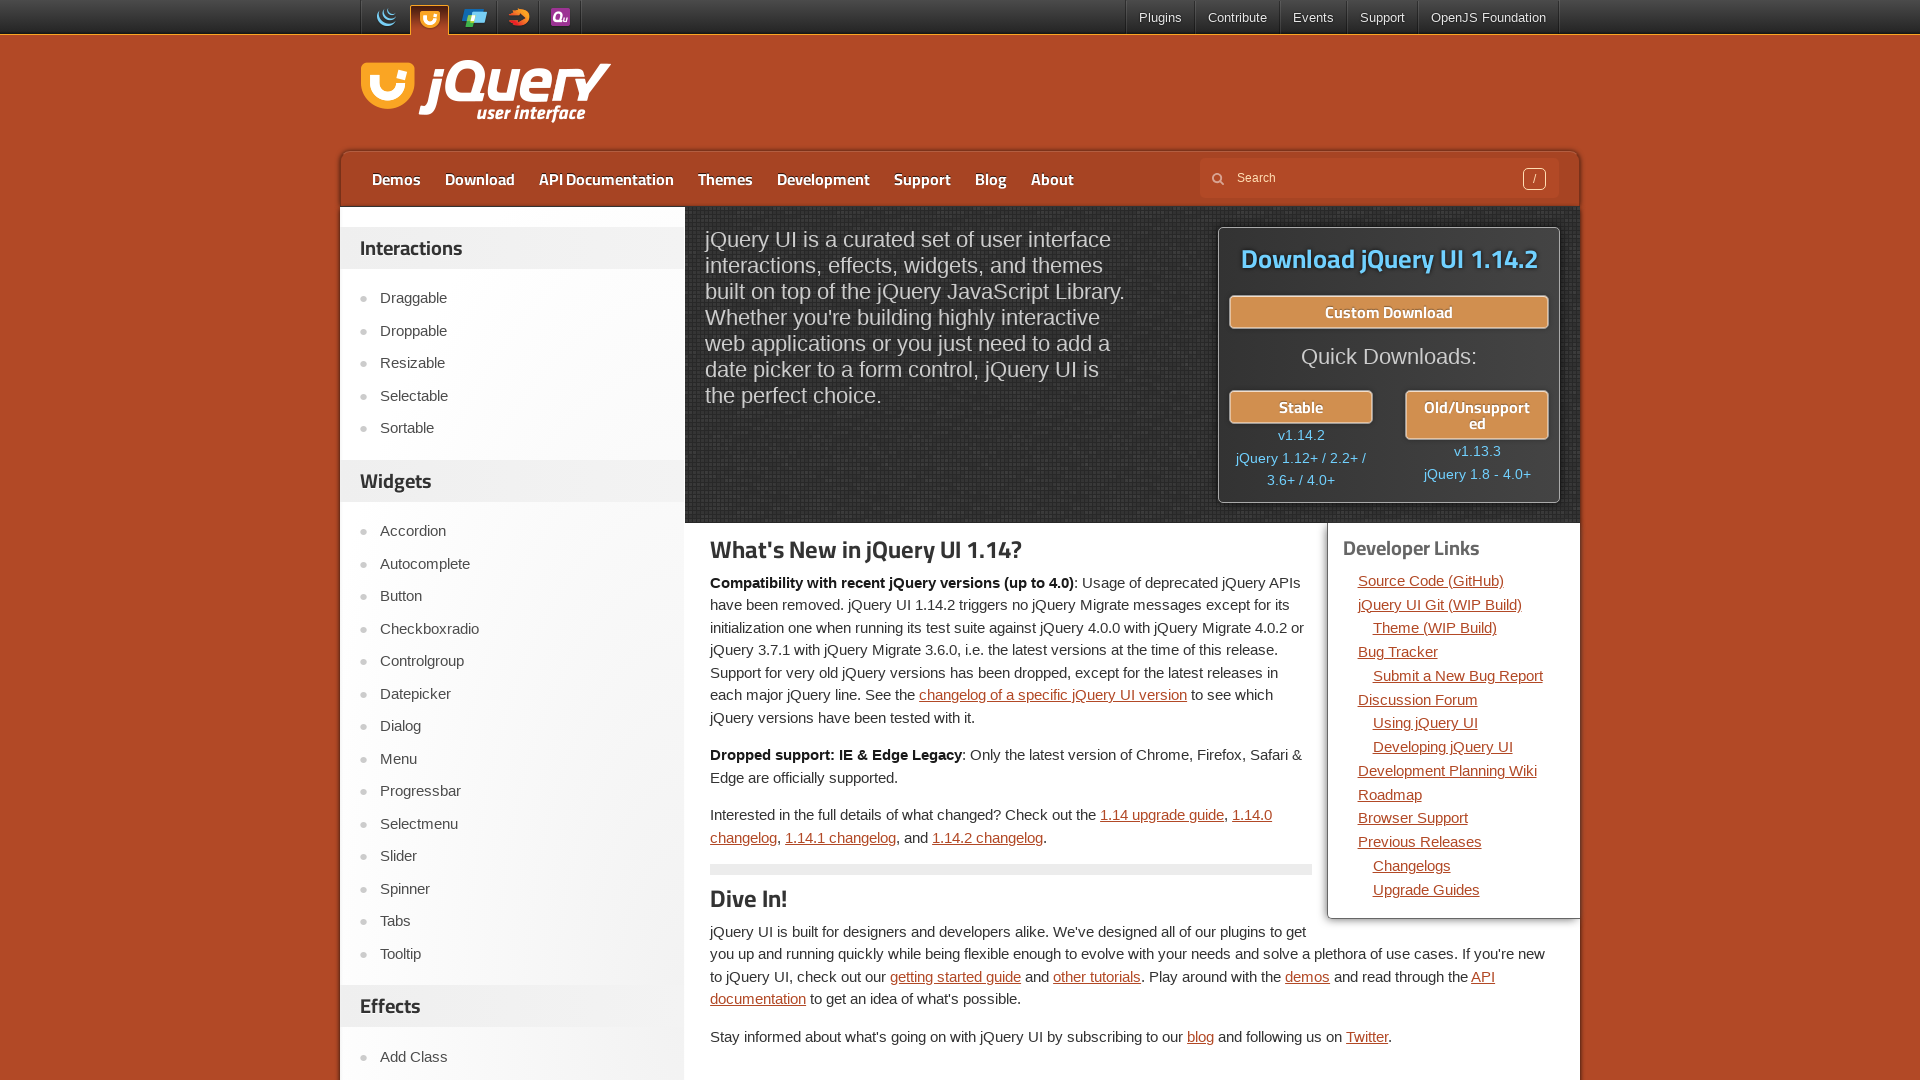

Waited for page to load (1000ms)
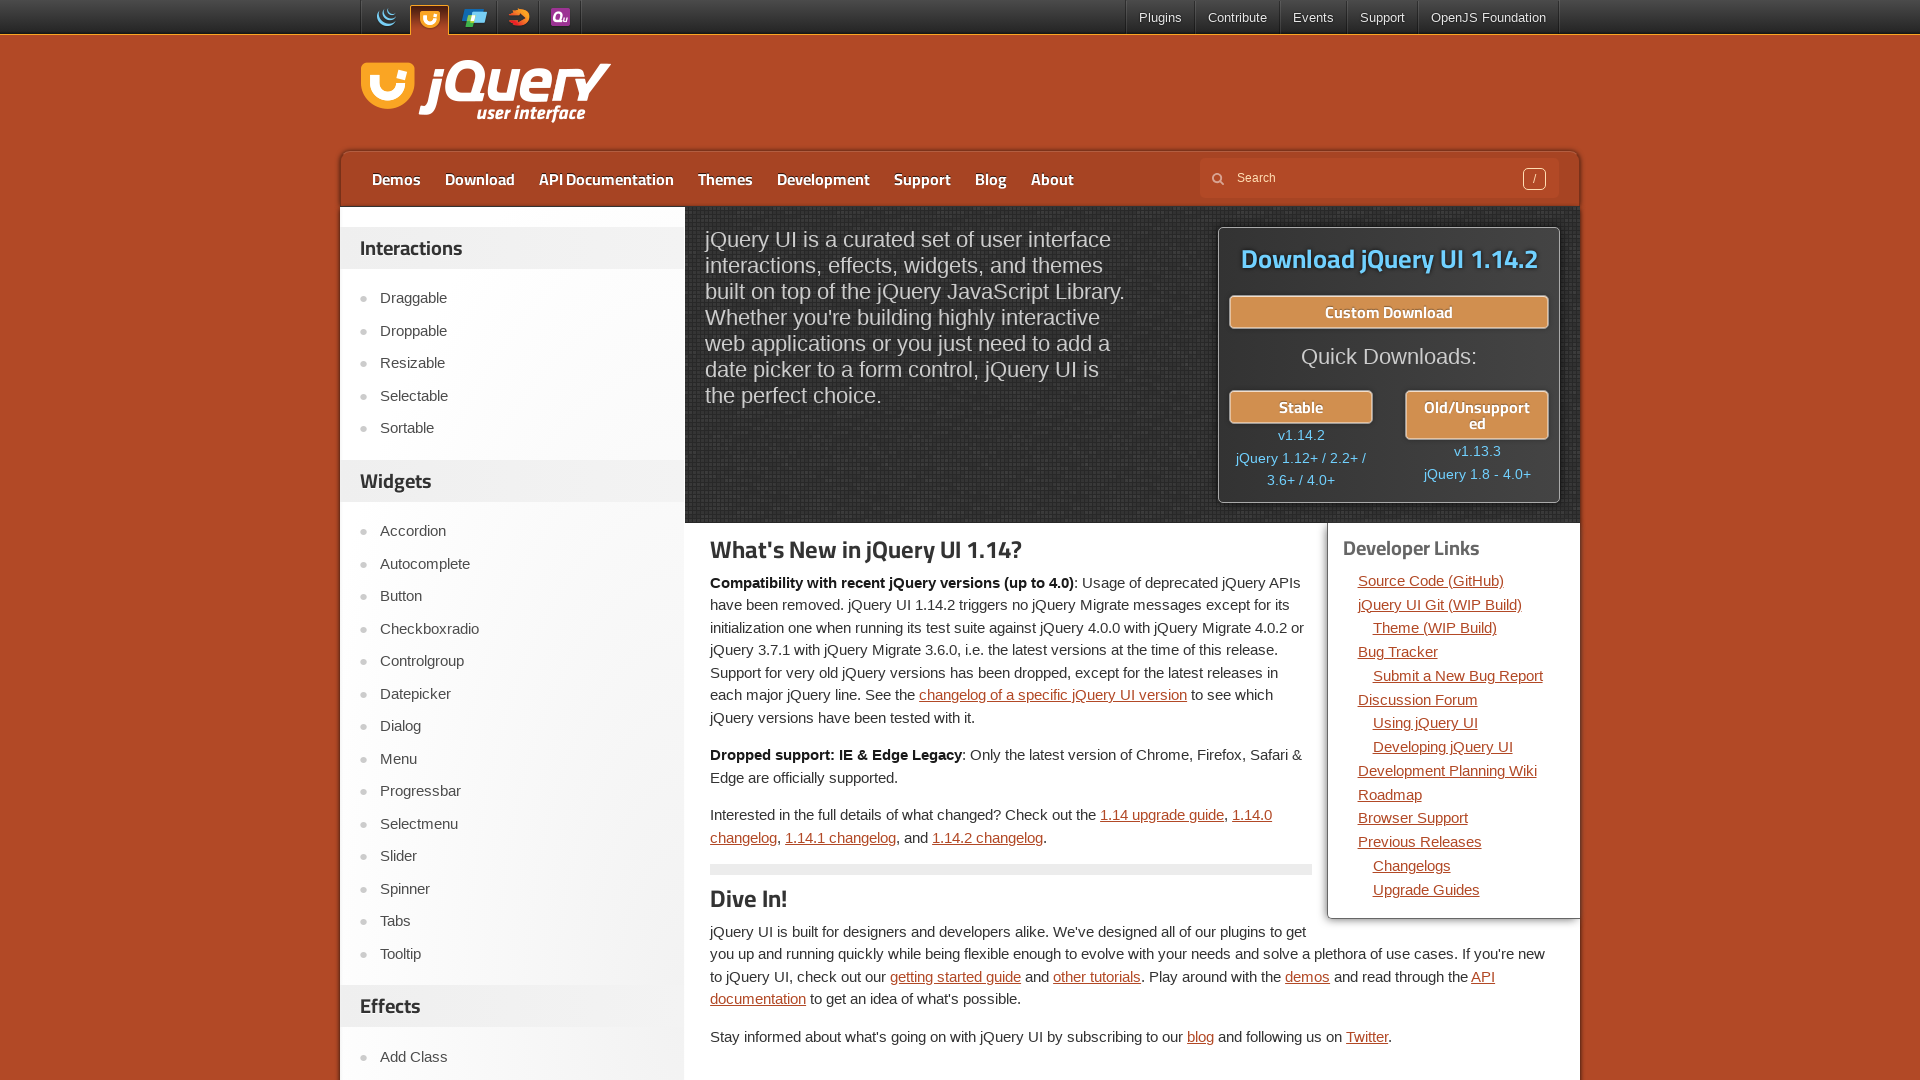

Scrolled page down by 250 pixels
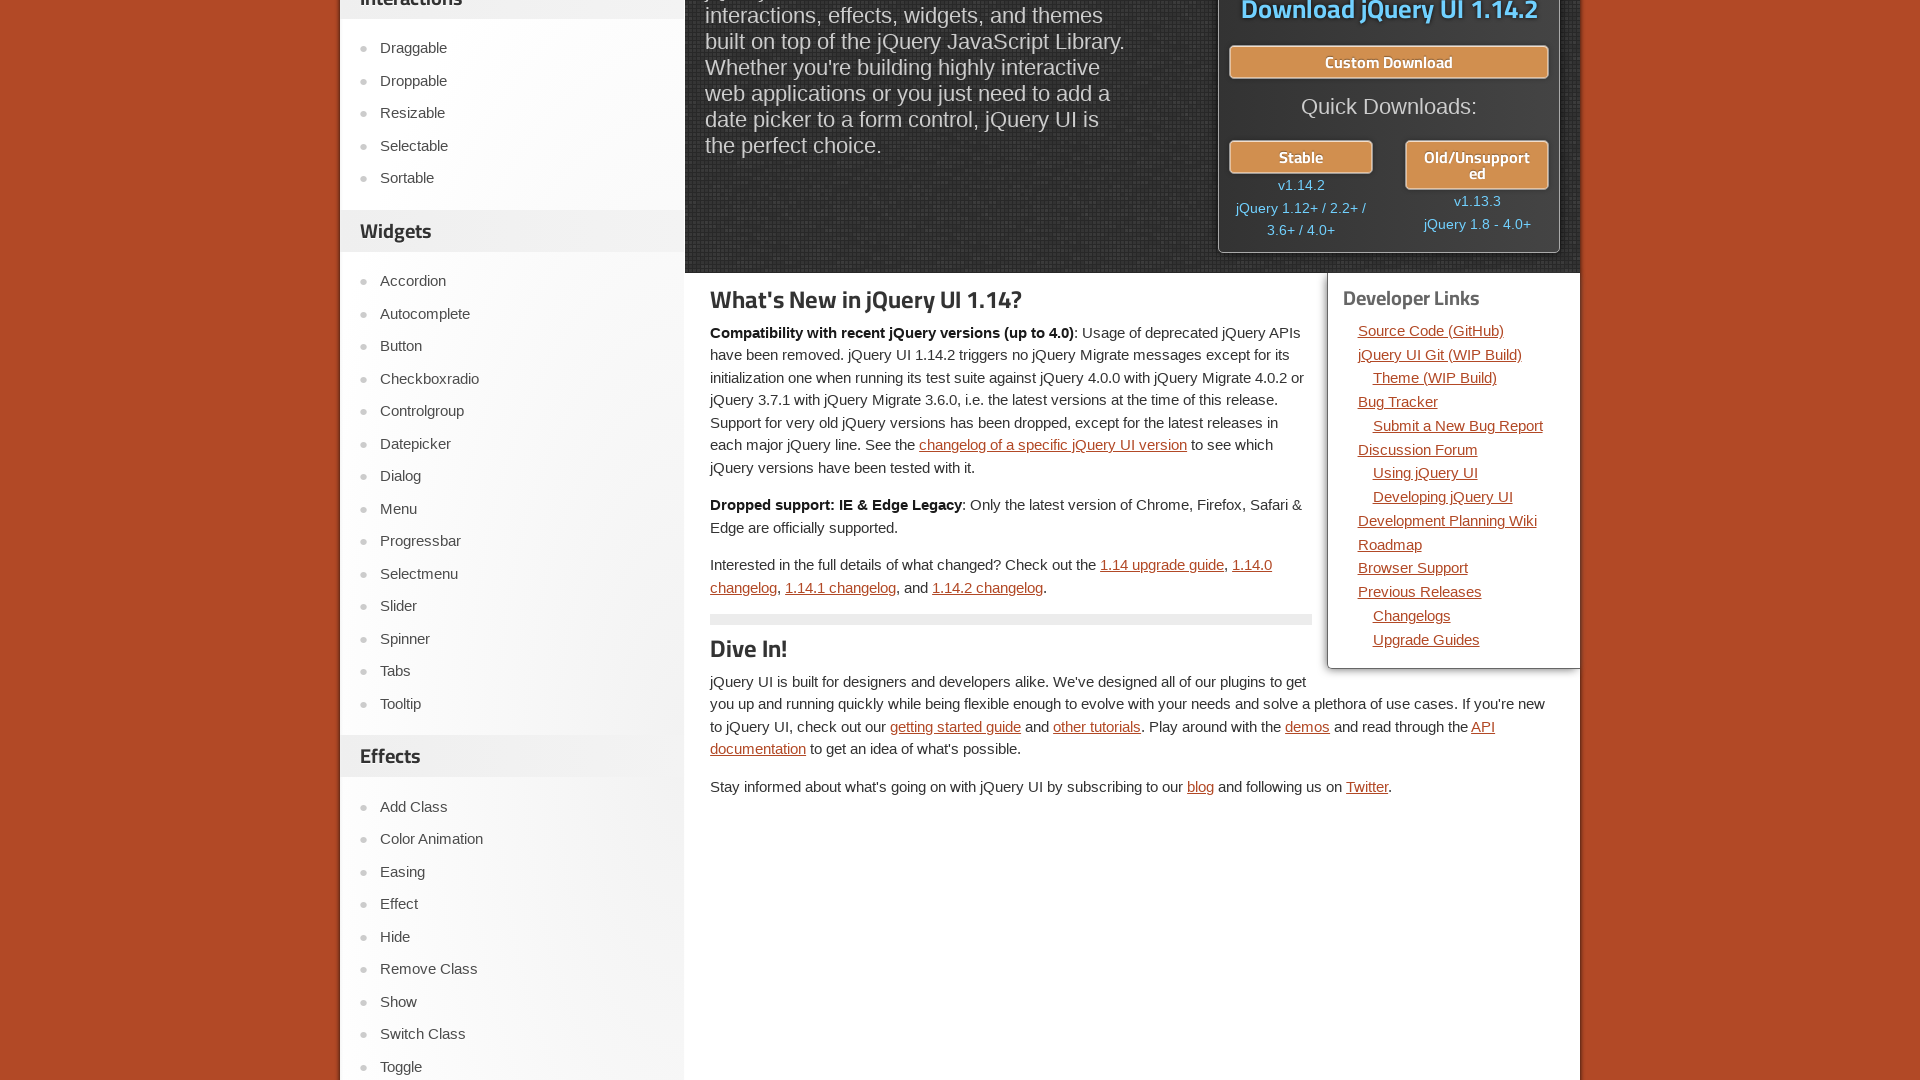

Located sidebar element (10th list item in 3rd aside)
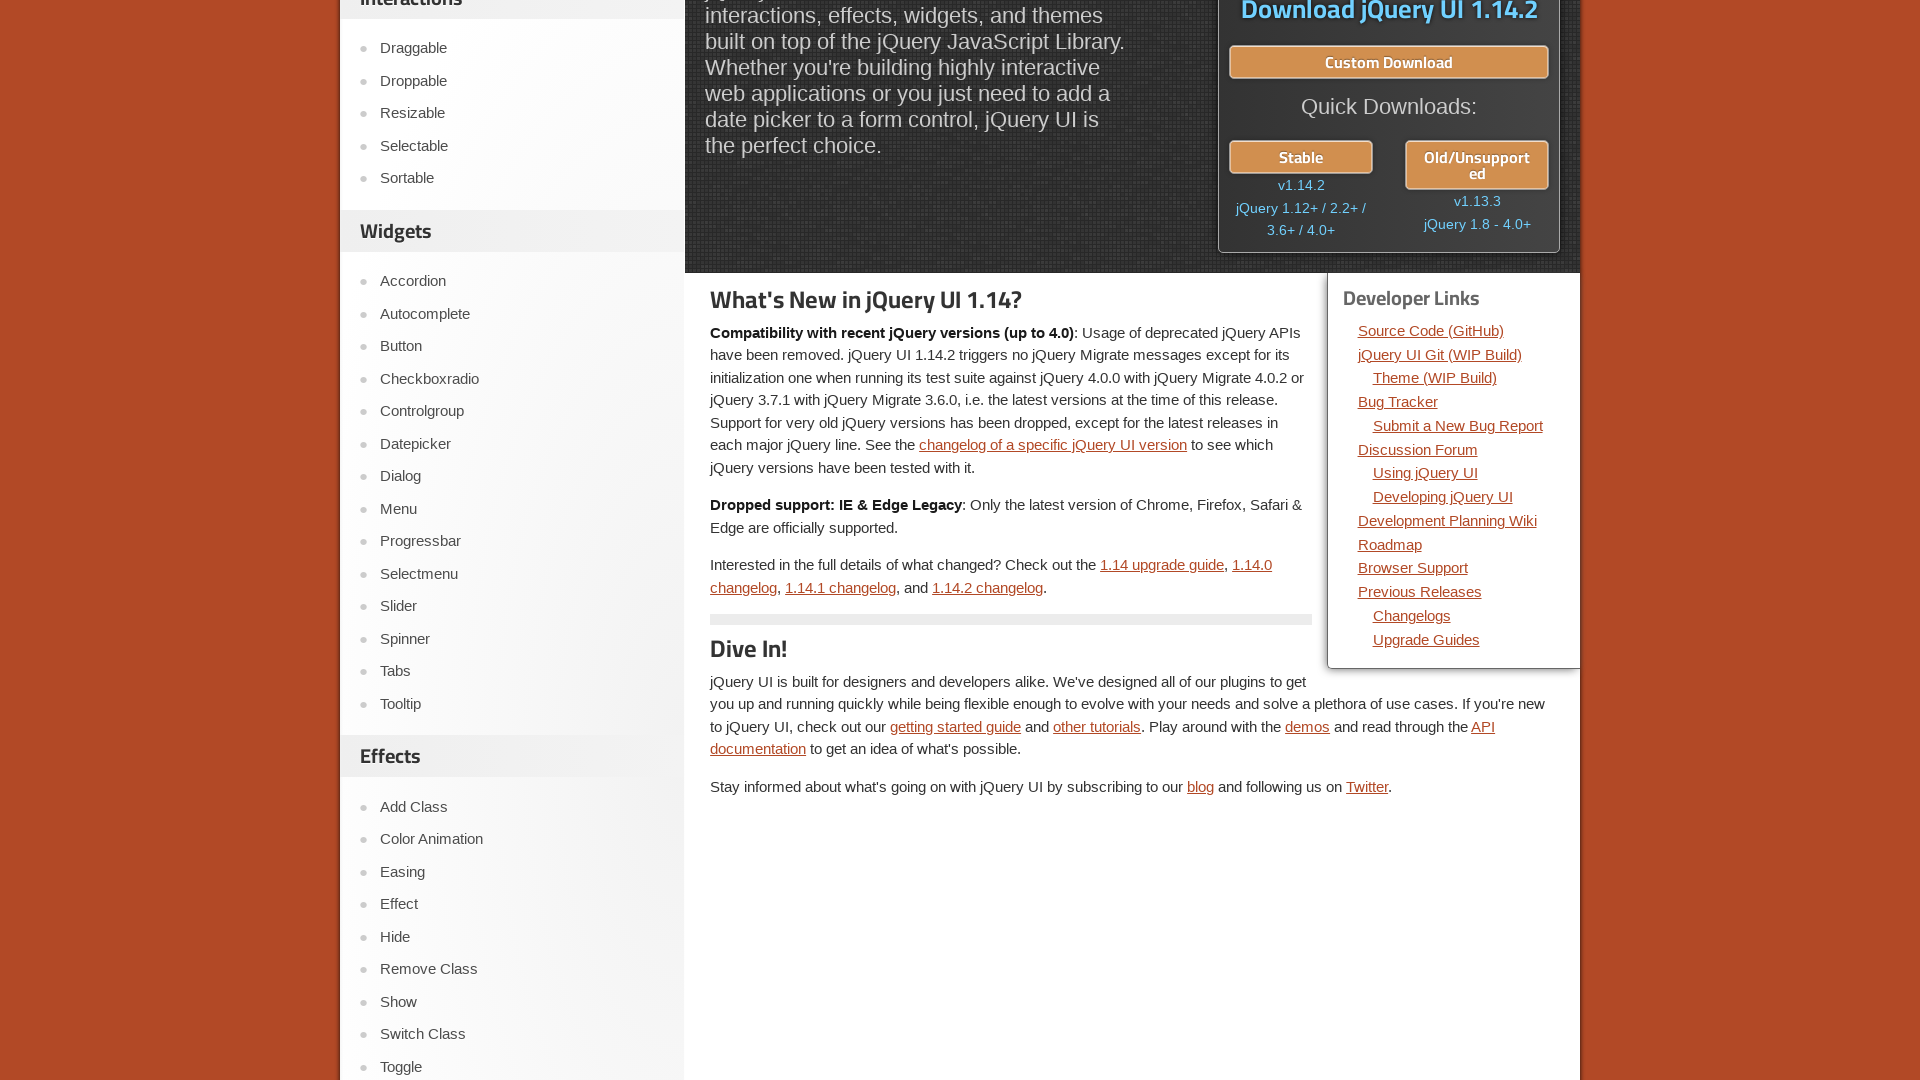

Scrolled element into view
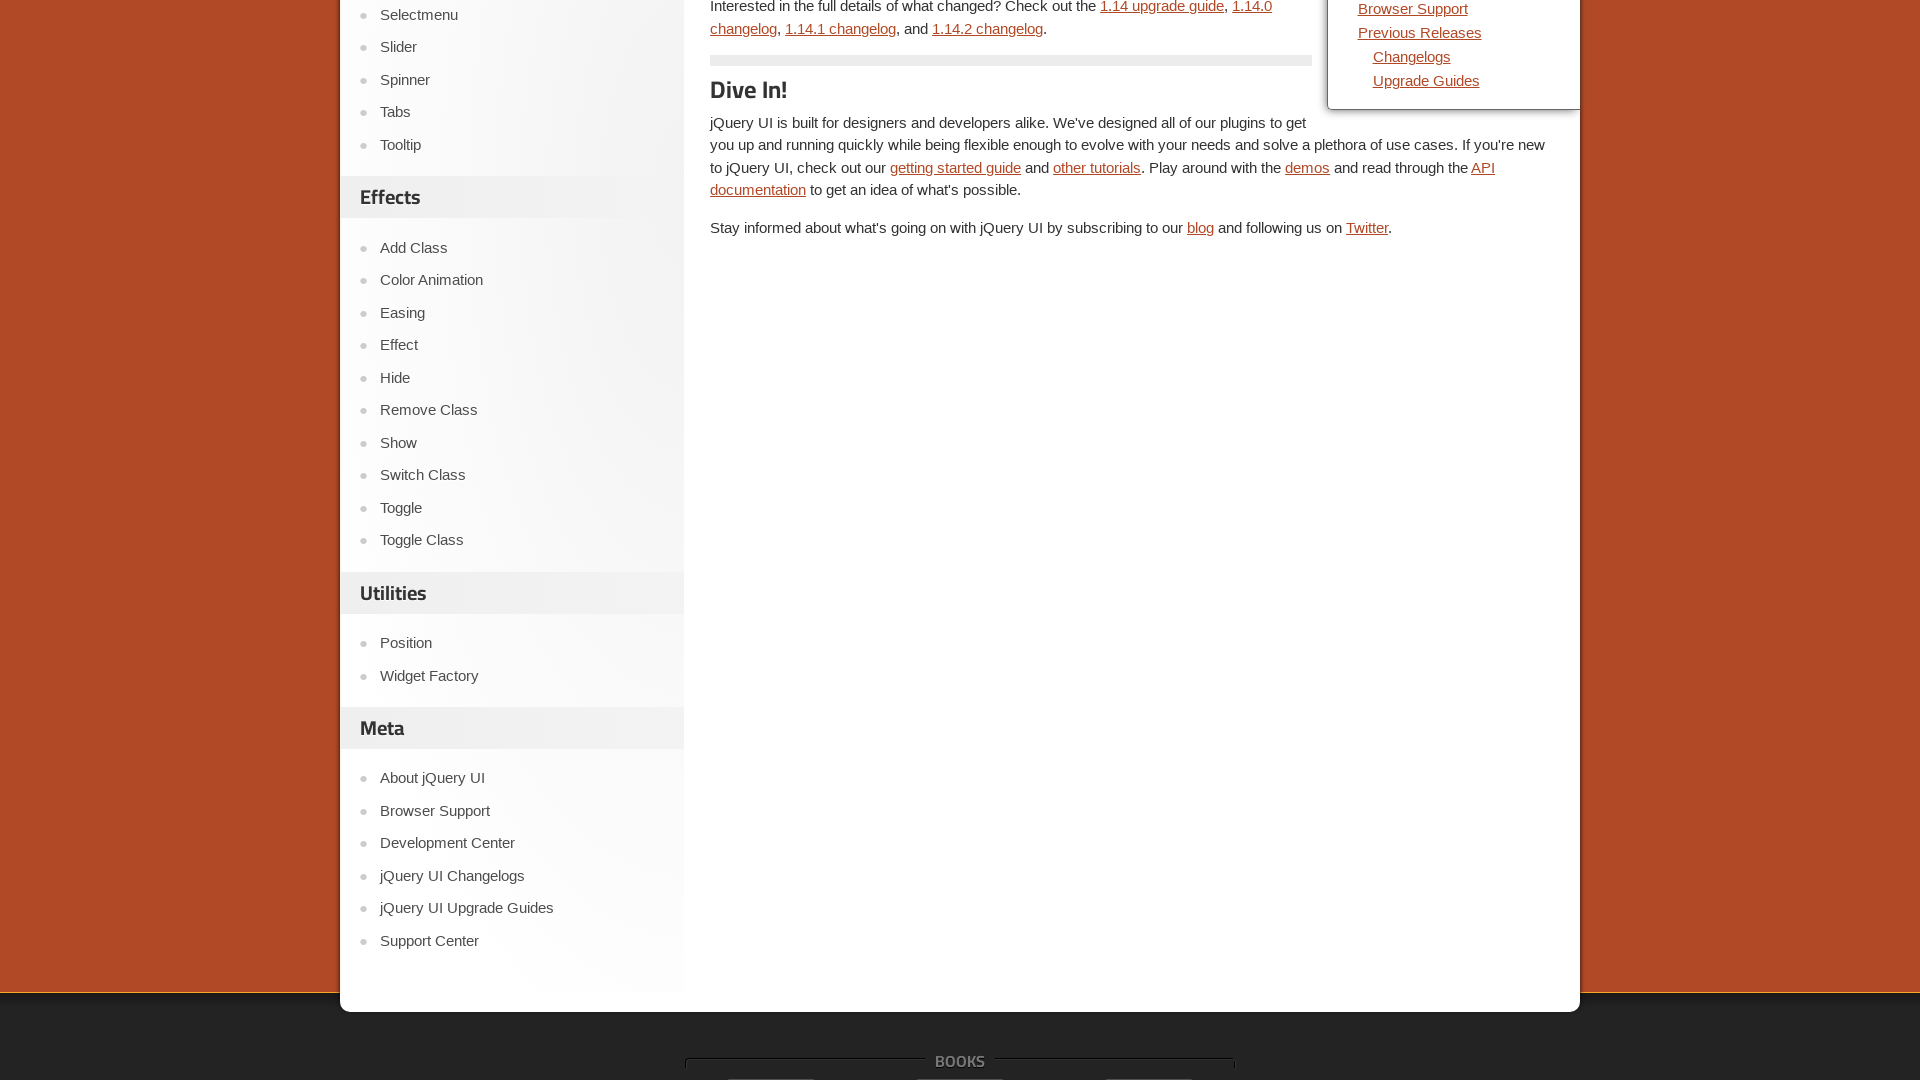

Waited briefly (1000ms)
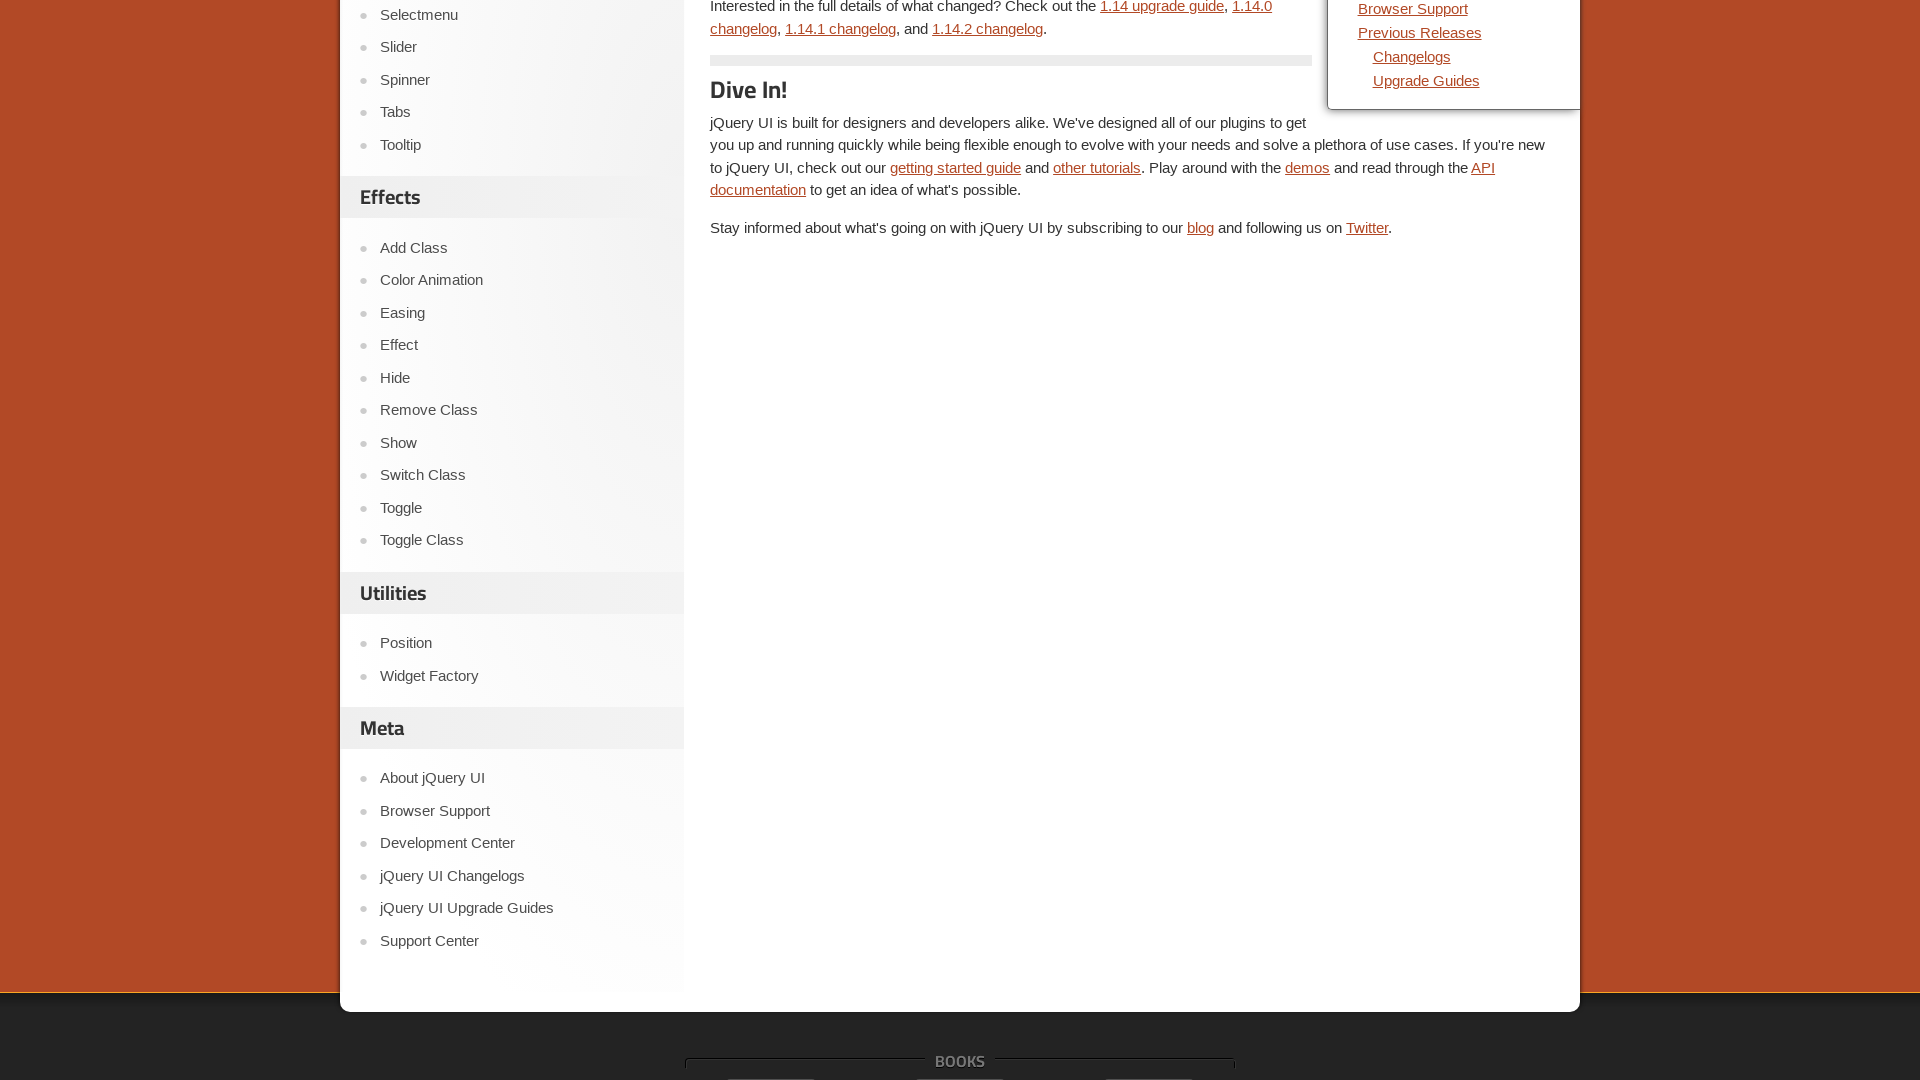

Scrolled page back up by 350 pixels
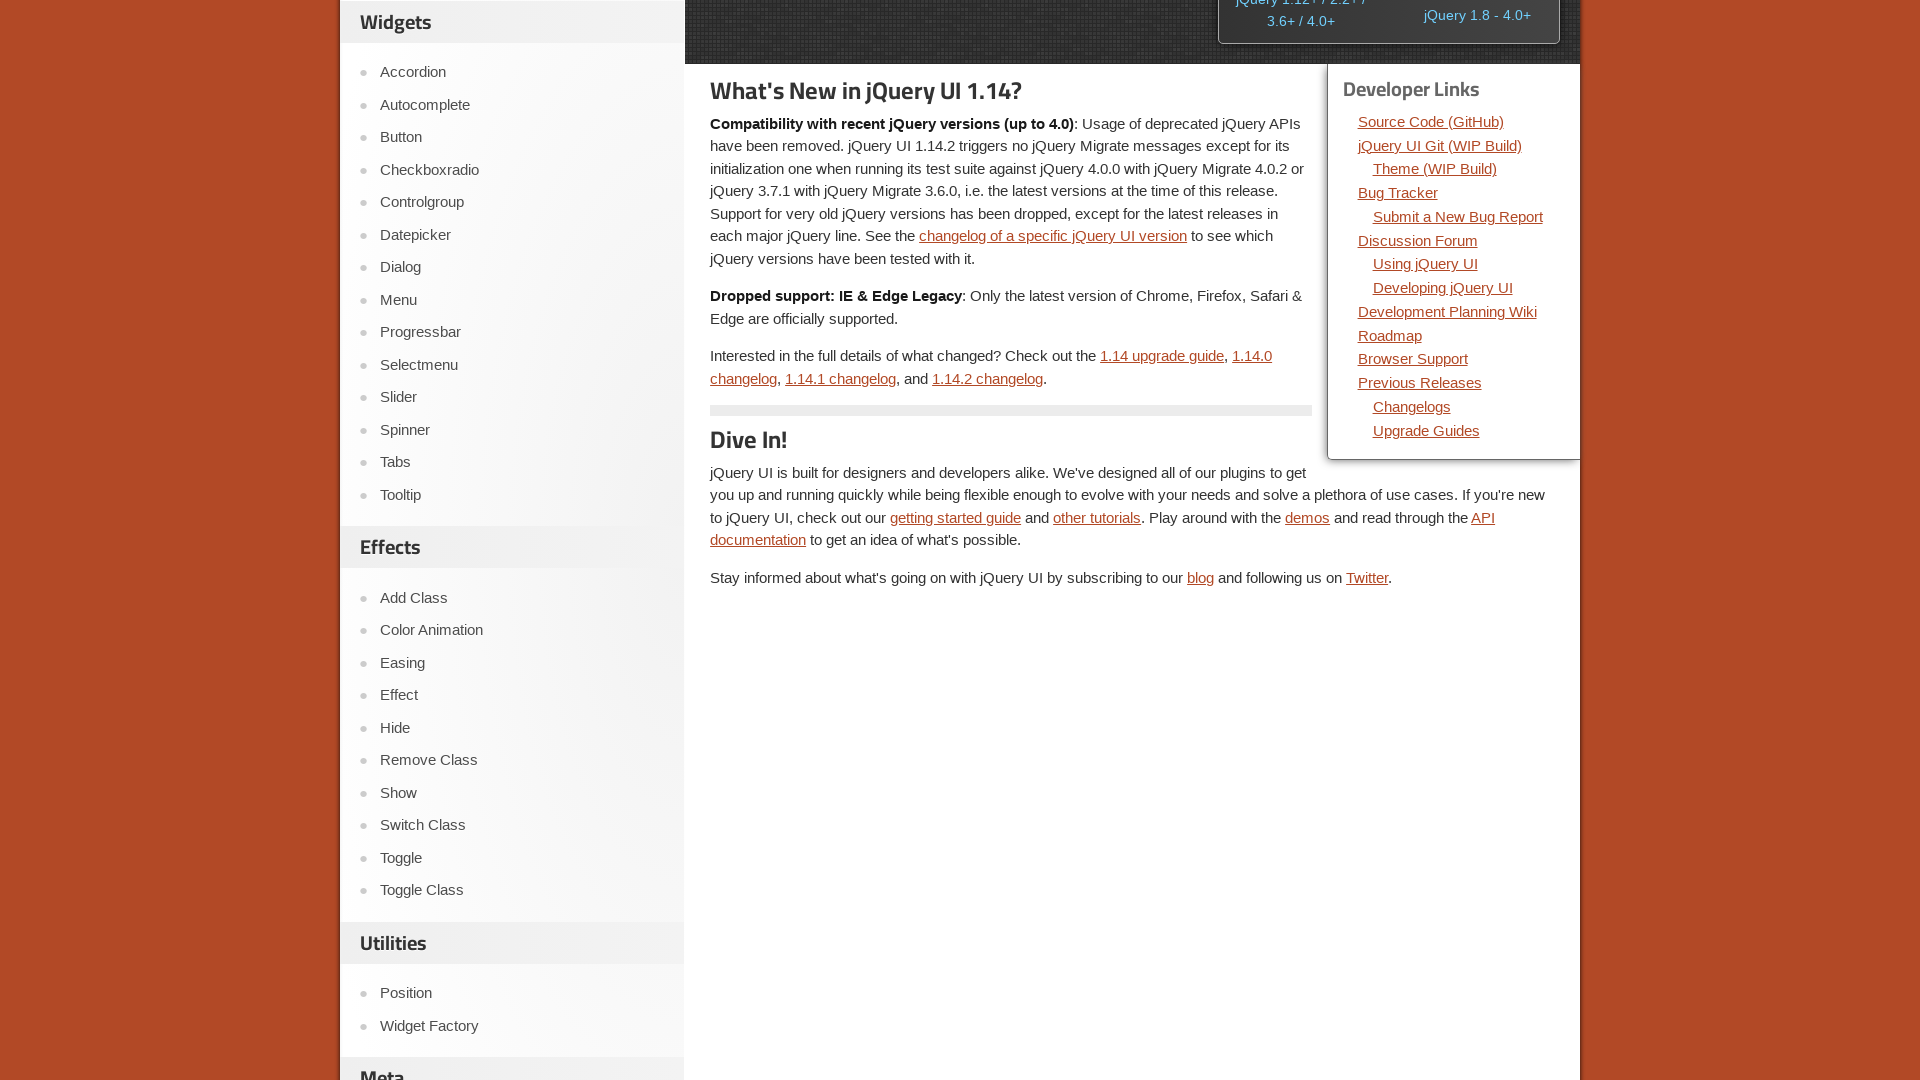

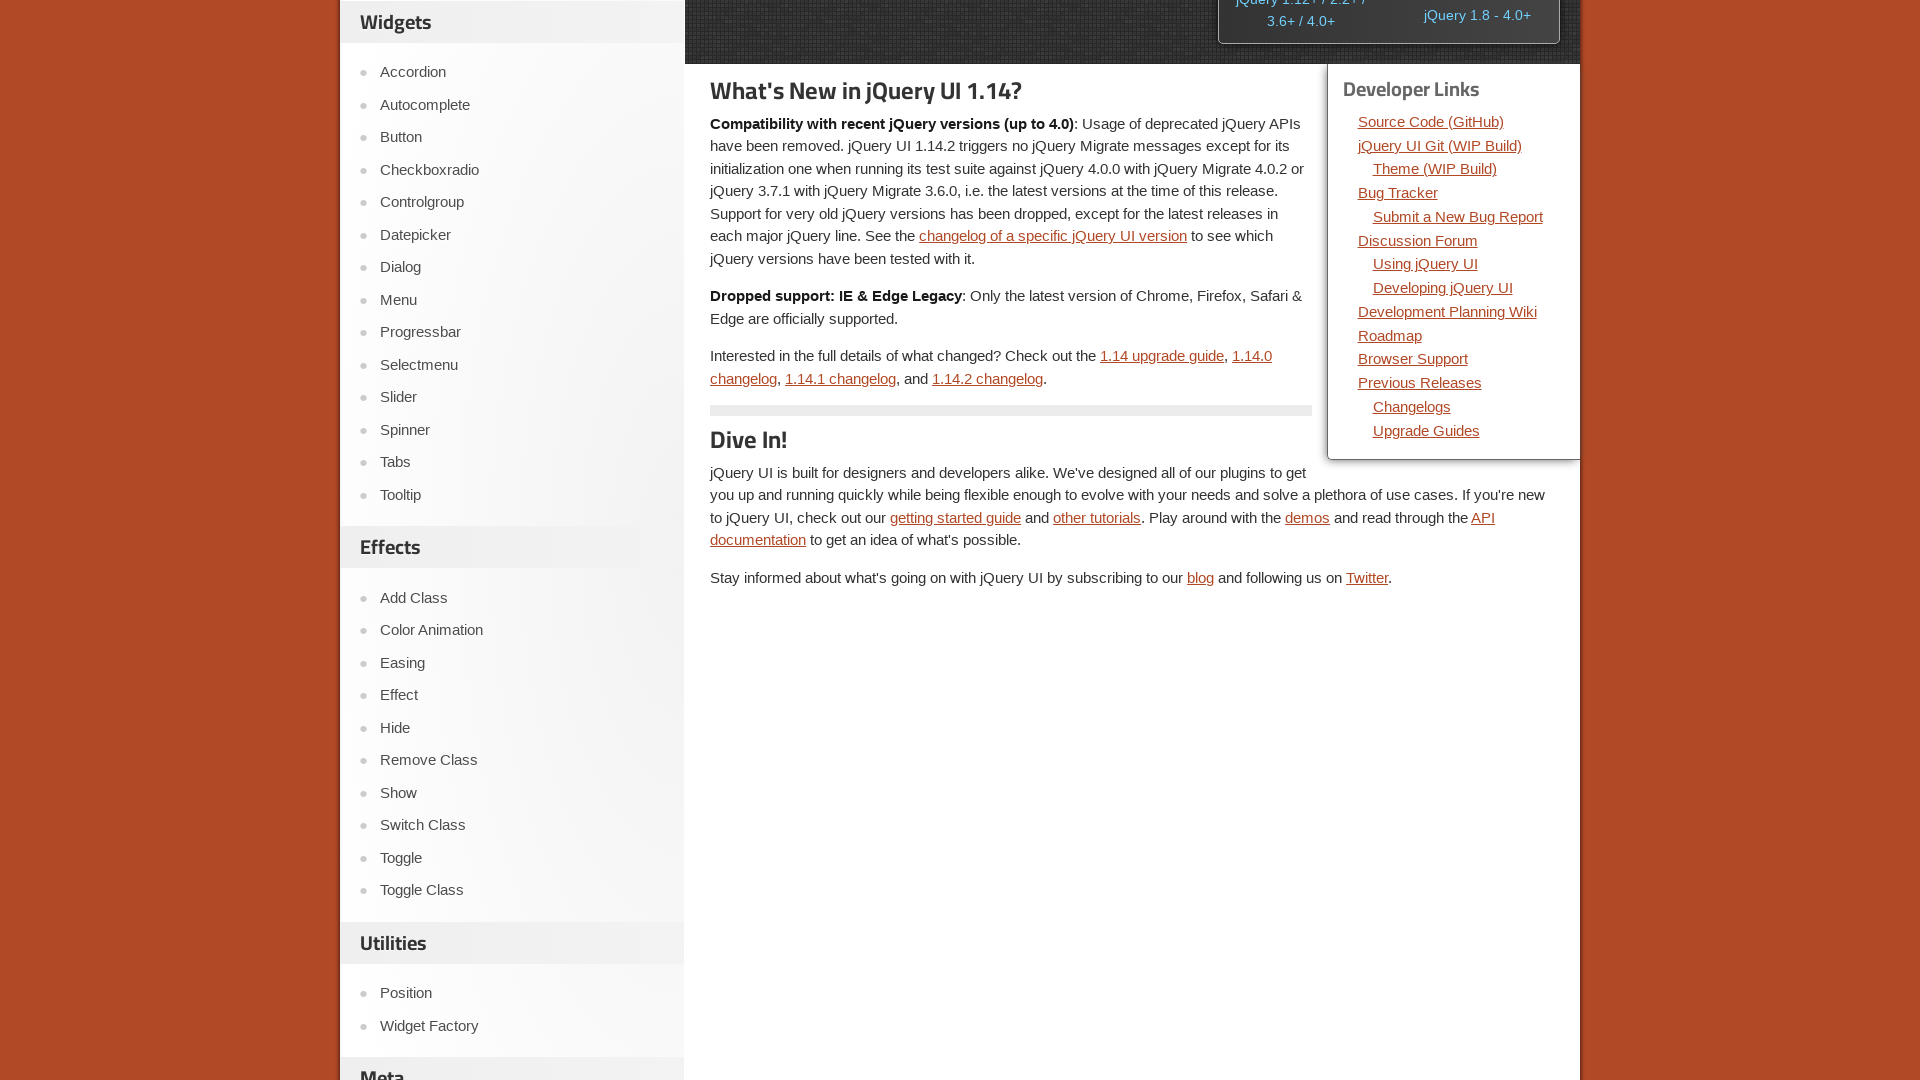